Navigates to rediff.com and verifies that the URL is secure by checking that it starts with "https://"

Starting URL: https://rediff.com

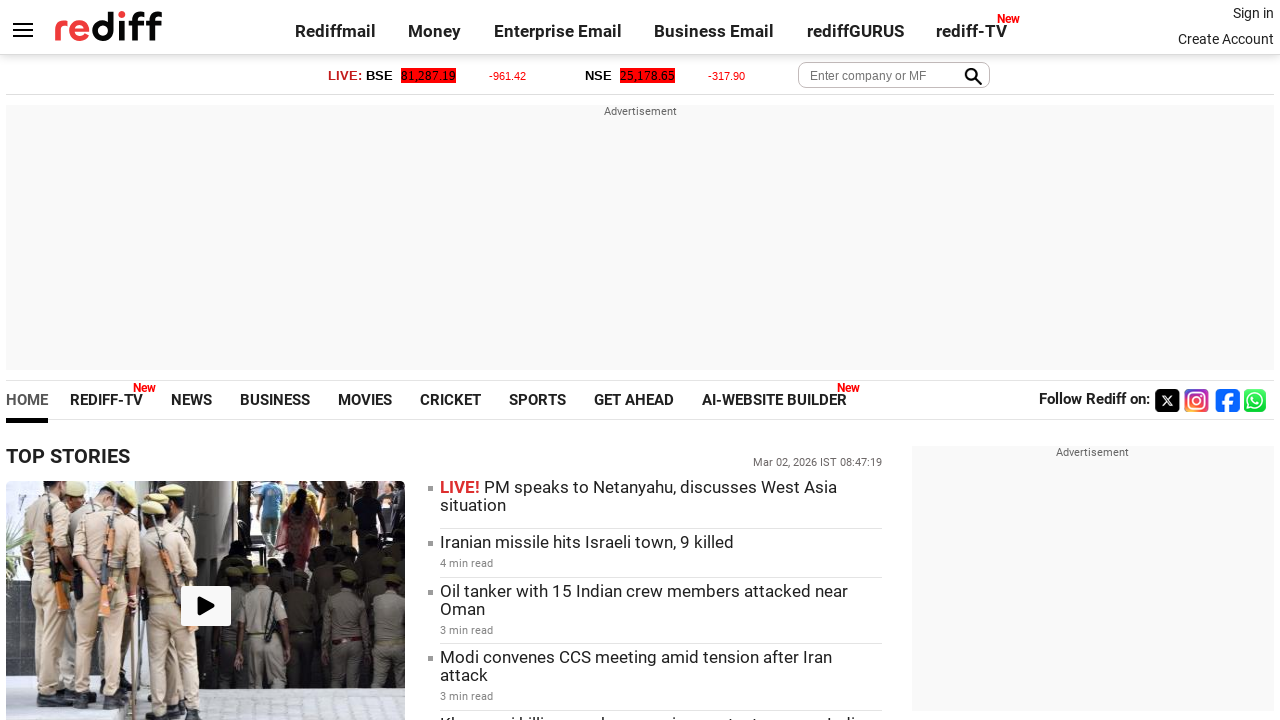

Waited for page to fully load (domcontentloaded)
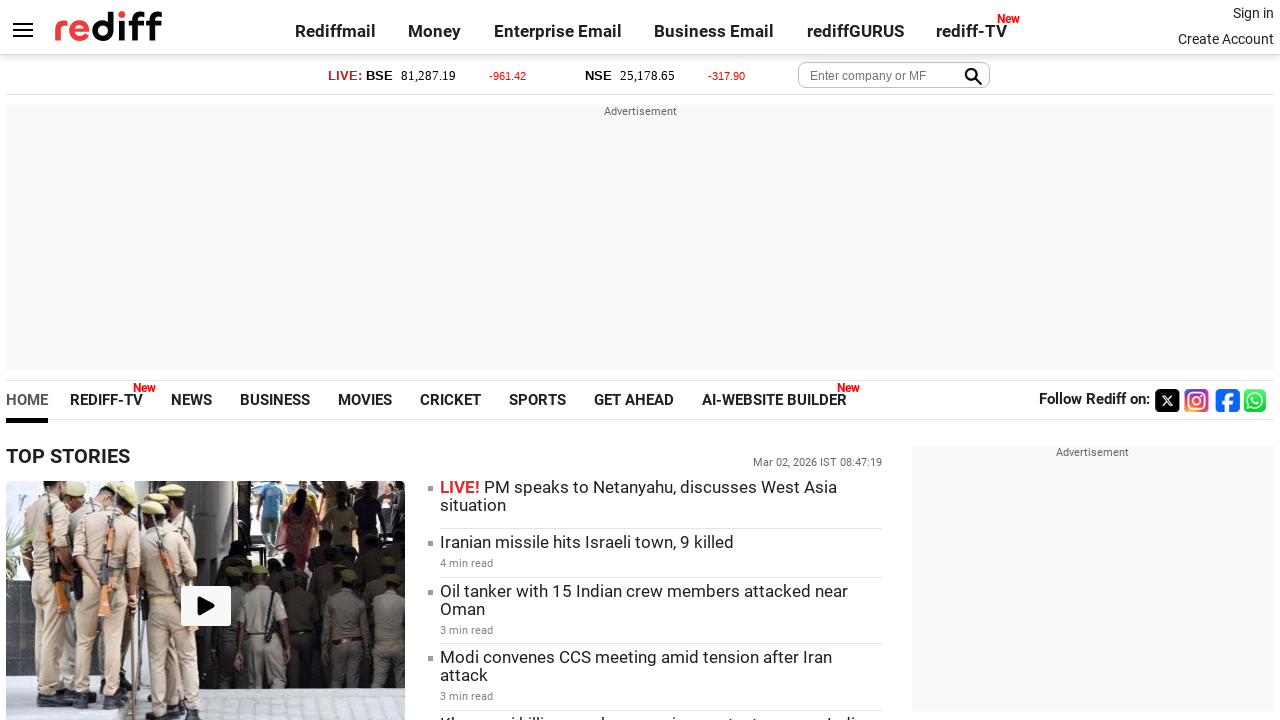

Retrieved current URL: https://www.rediff.com/
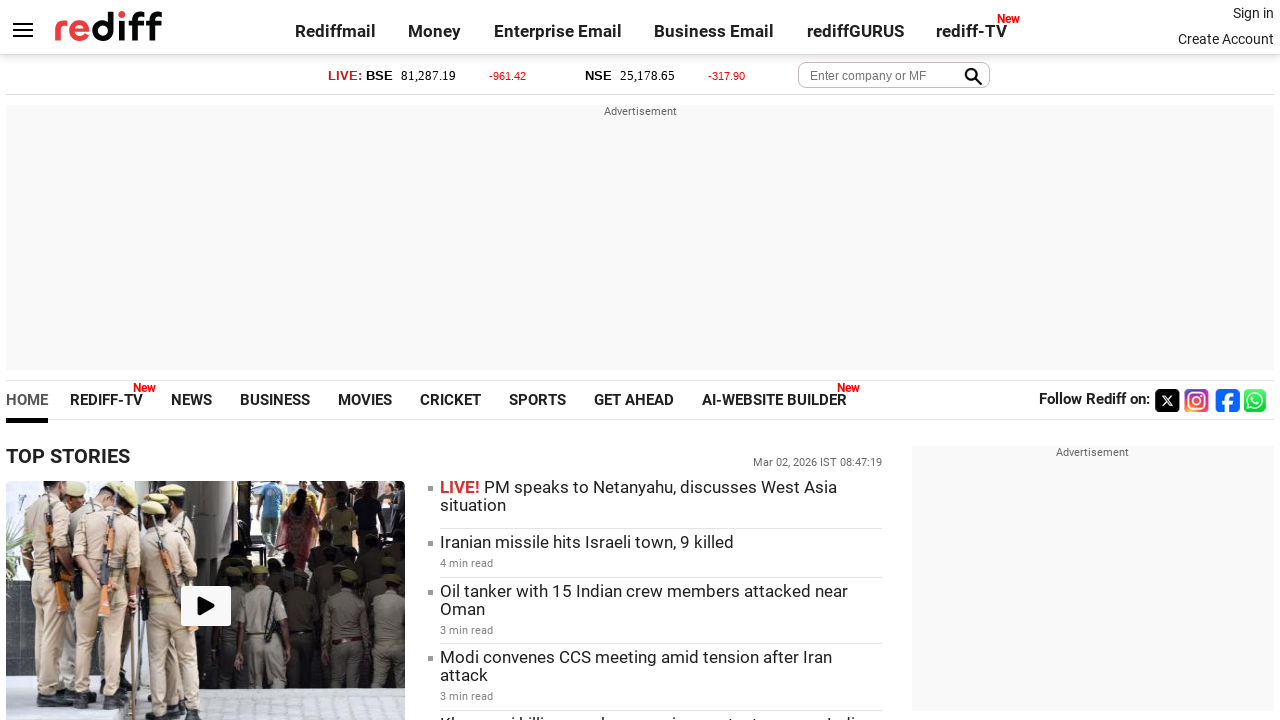

Verified URL is secure (starts with https://)
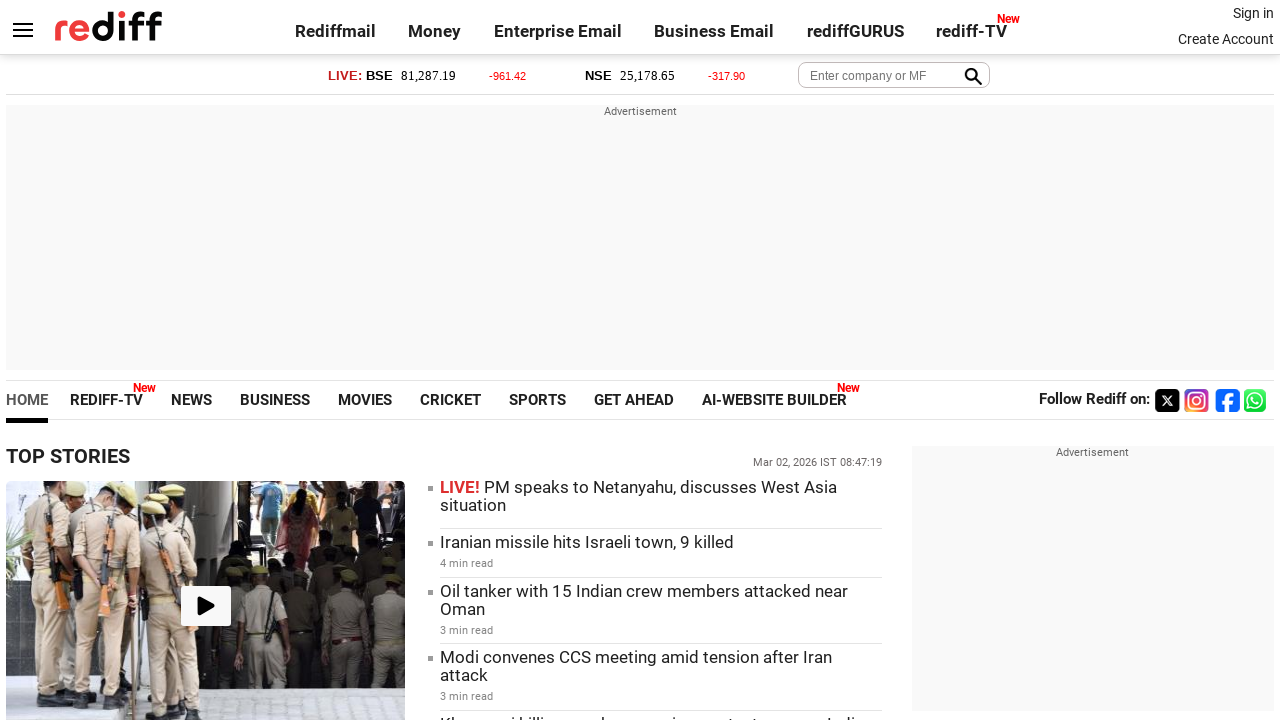

Assertion passed: URL is secure with https://
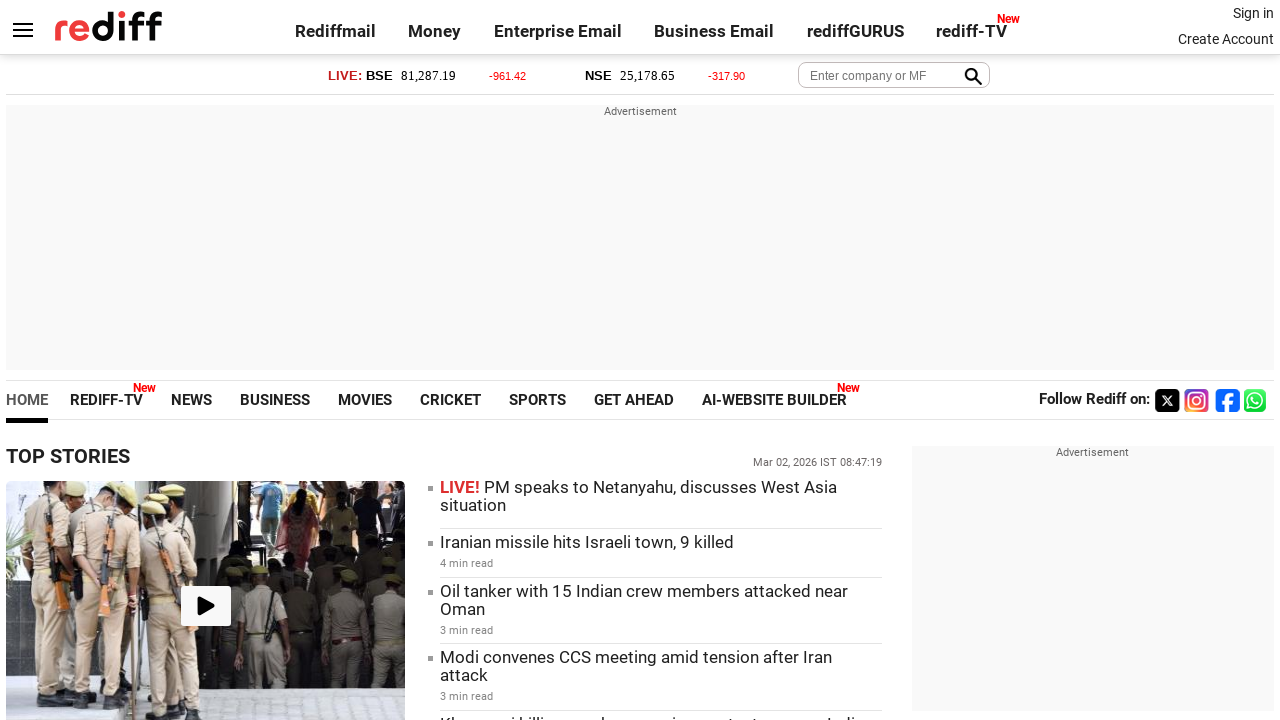

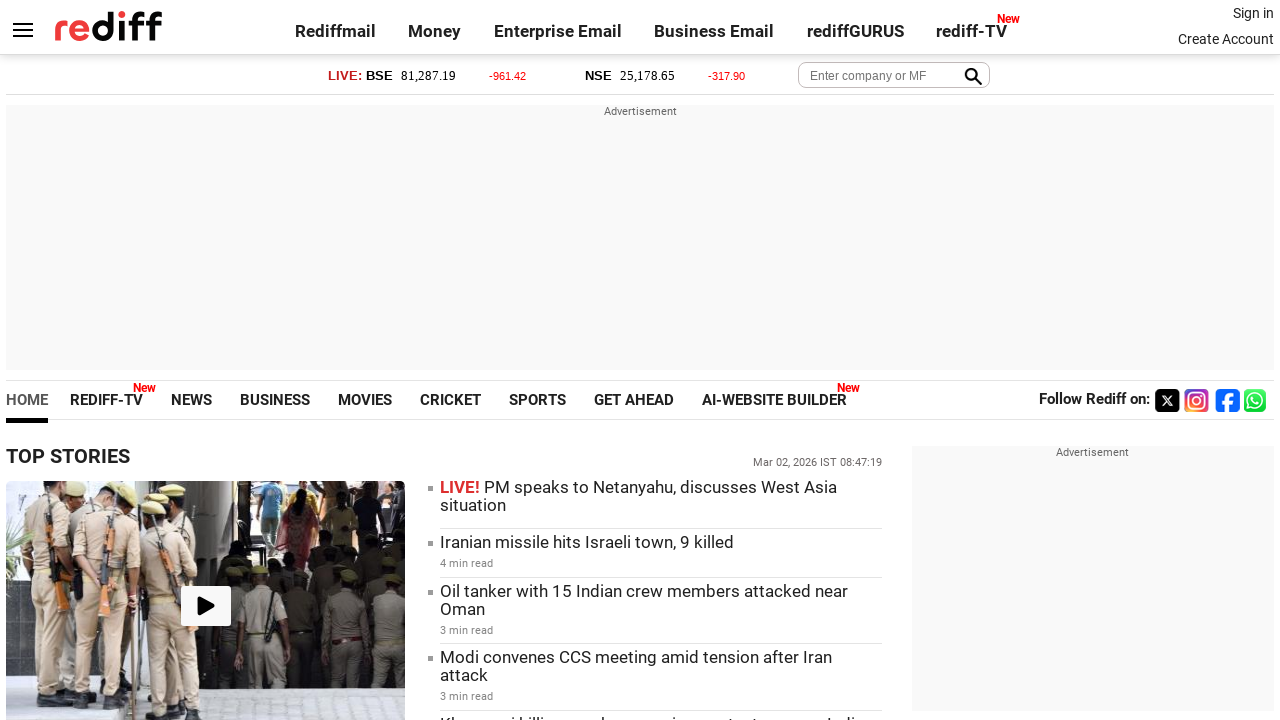